Navigates to inventwithpython.com, finds an element with class 'cover-thumb', then clicks on the 'Read Online for Free' link

Starting URL: https://inventwithpython.com

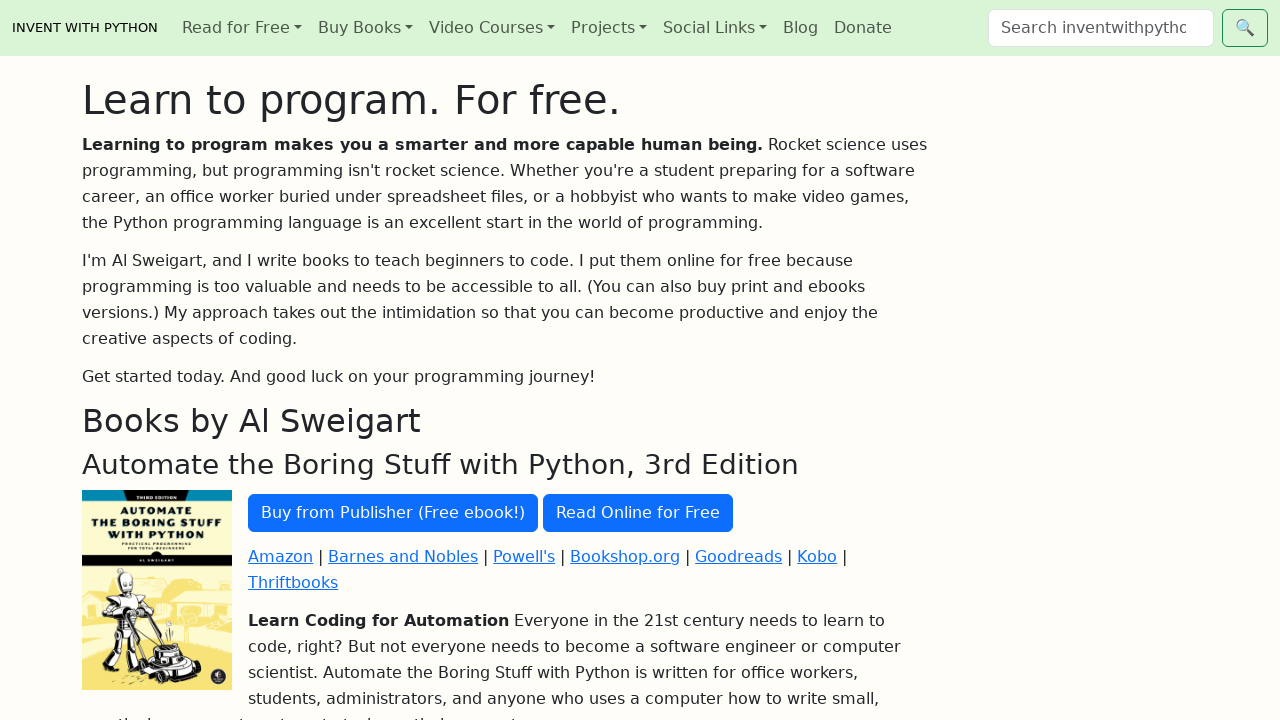

Navigated to inventwithpython.com
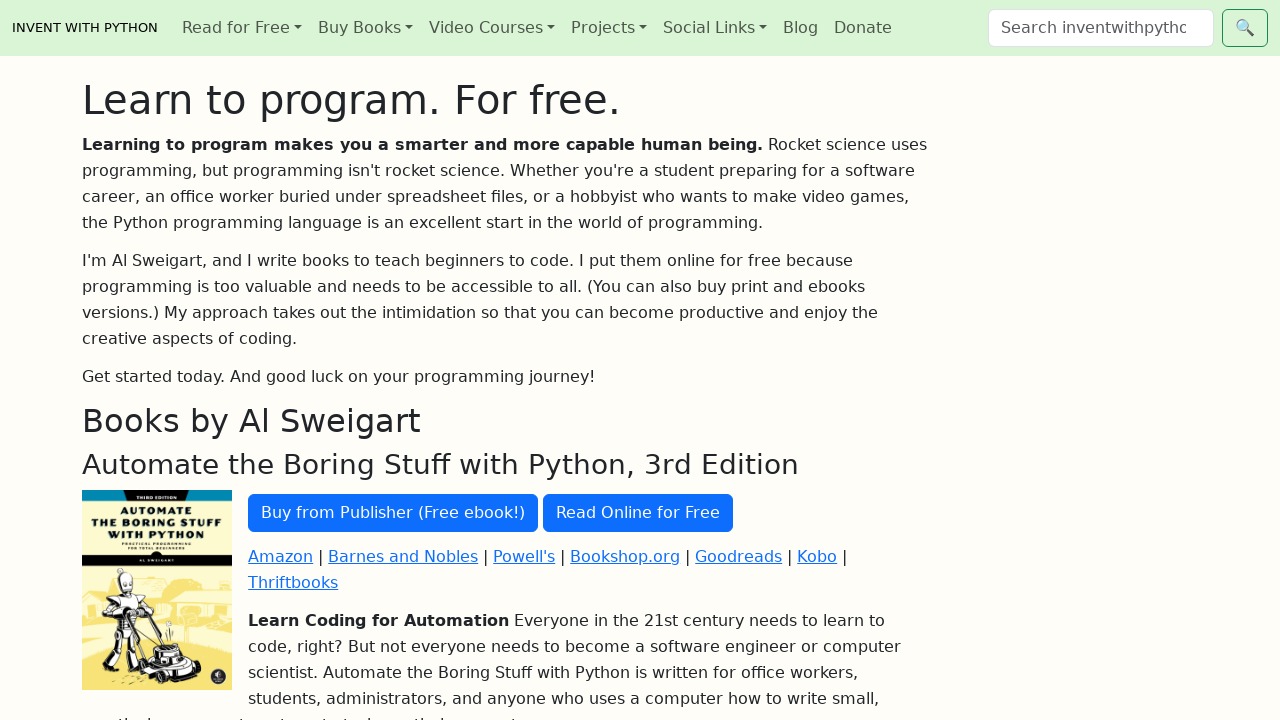

Found element with class 'cover-thumb'
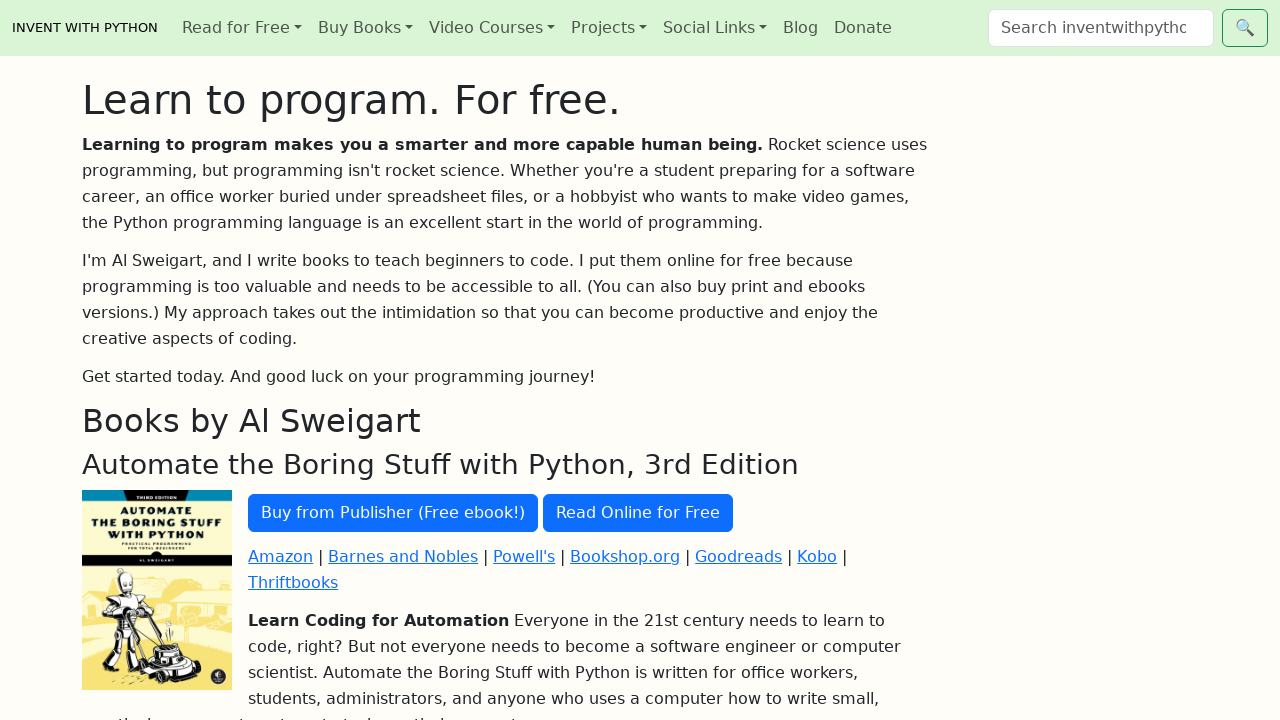

Clicked 'Read Online for Free' link at (638, 513) on text=Read Online for Free
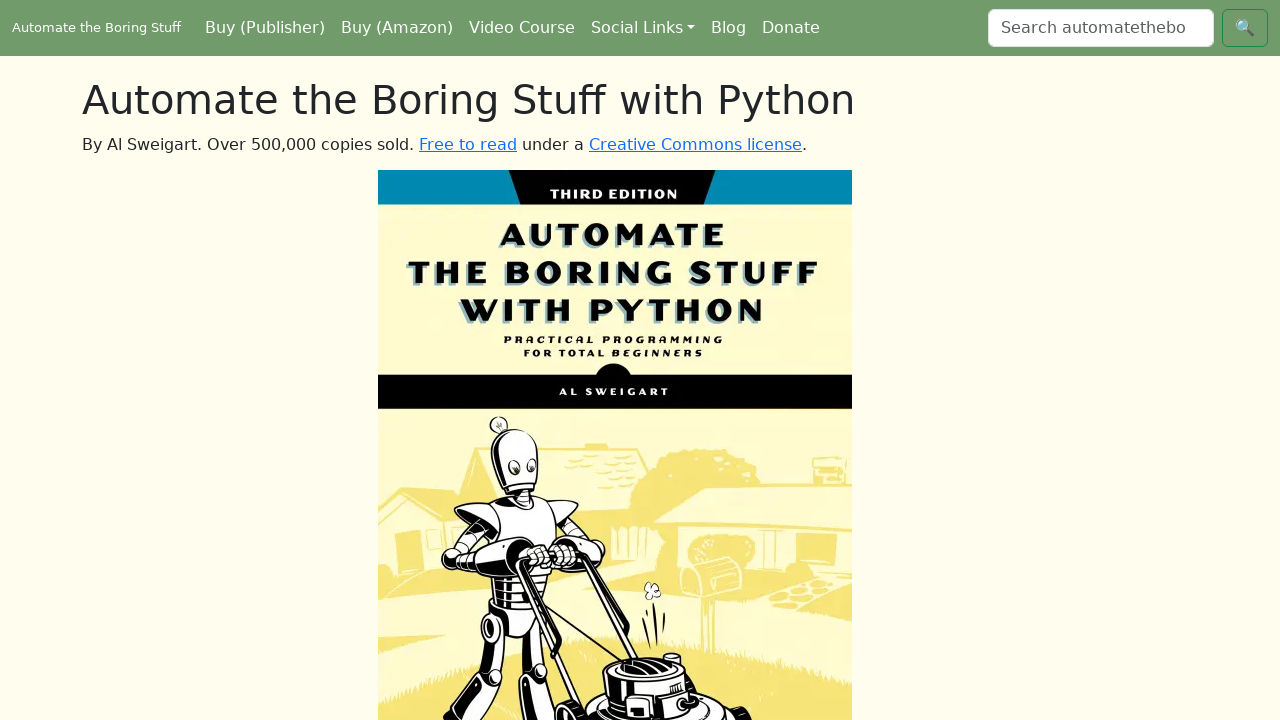

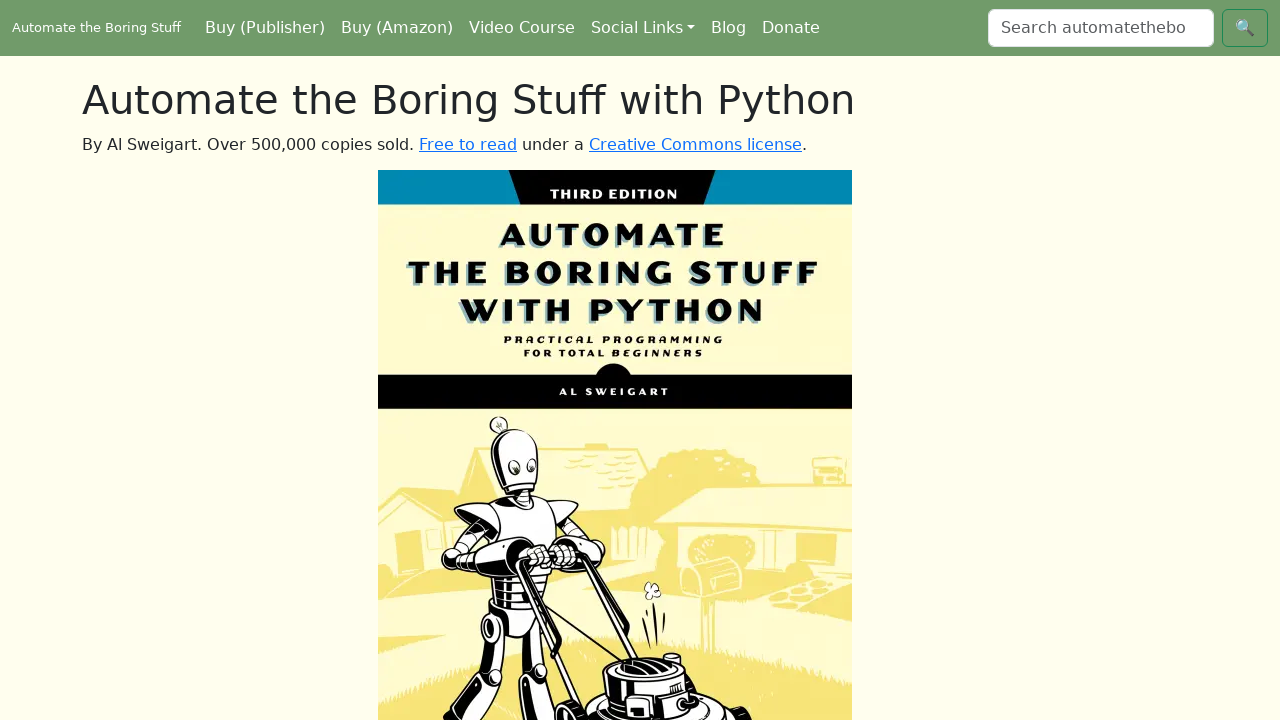